Tests various JavaScript event handlers on a test page by scrolling to and clicking elements that trigger onblur, onclick, oncontextmenu, ondoubleclick, onfocus, onkeydown, onkeyup, onkeypress, onmouseover, onmouseleave, and onmousedown events.

Starting URL: https://testpages.herokuapp.com/styled/events/javascript-events.html

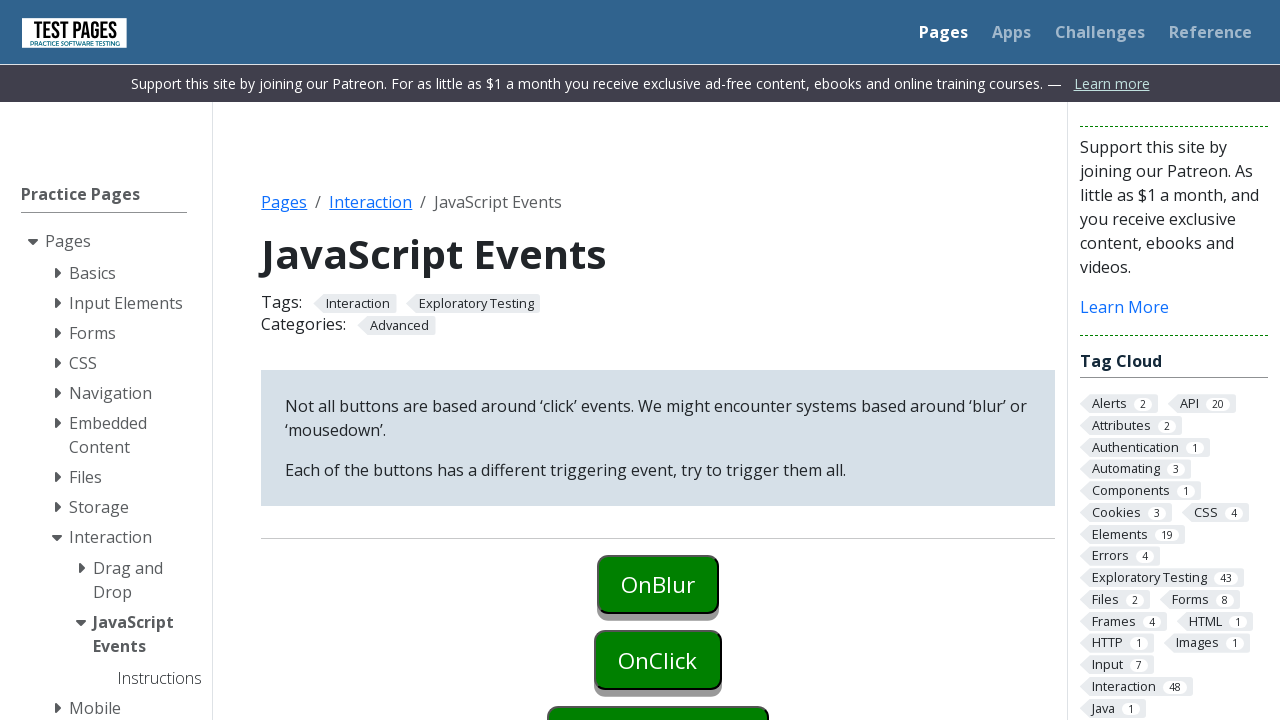

Scrolled onblur element into view
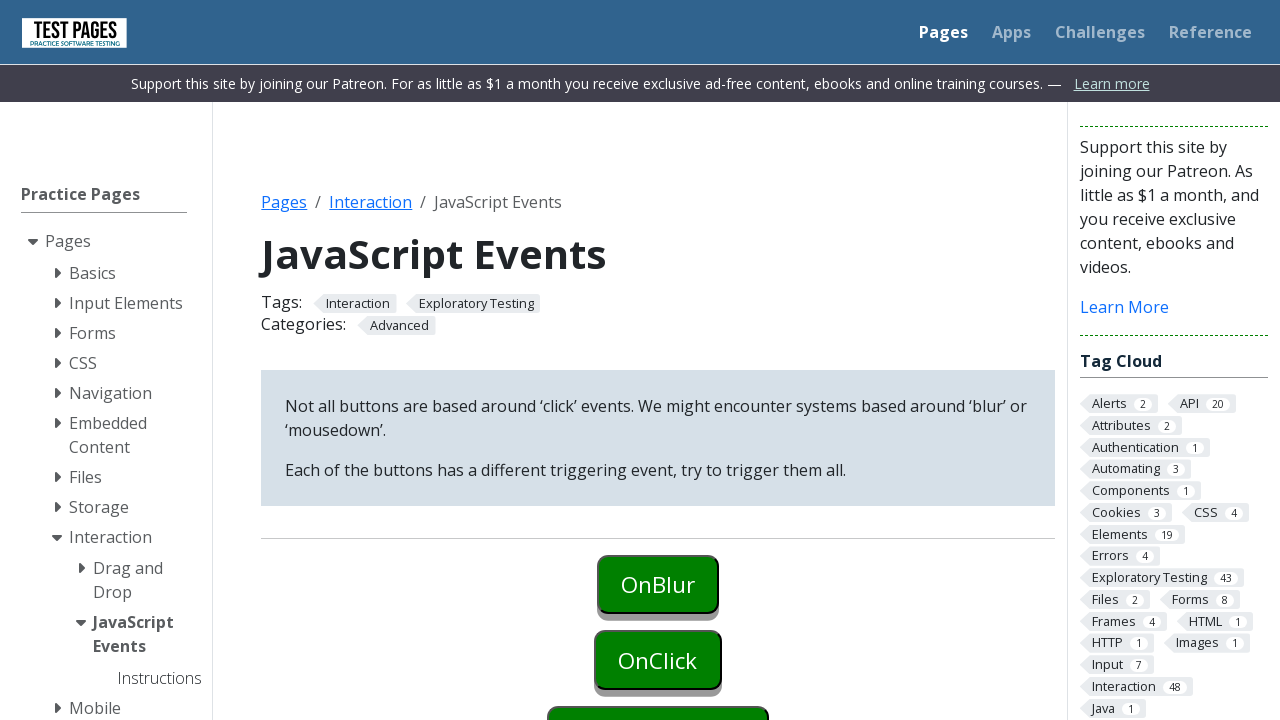

Clicked onblur element to trigger onblur event at (658, 584) on #onblur
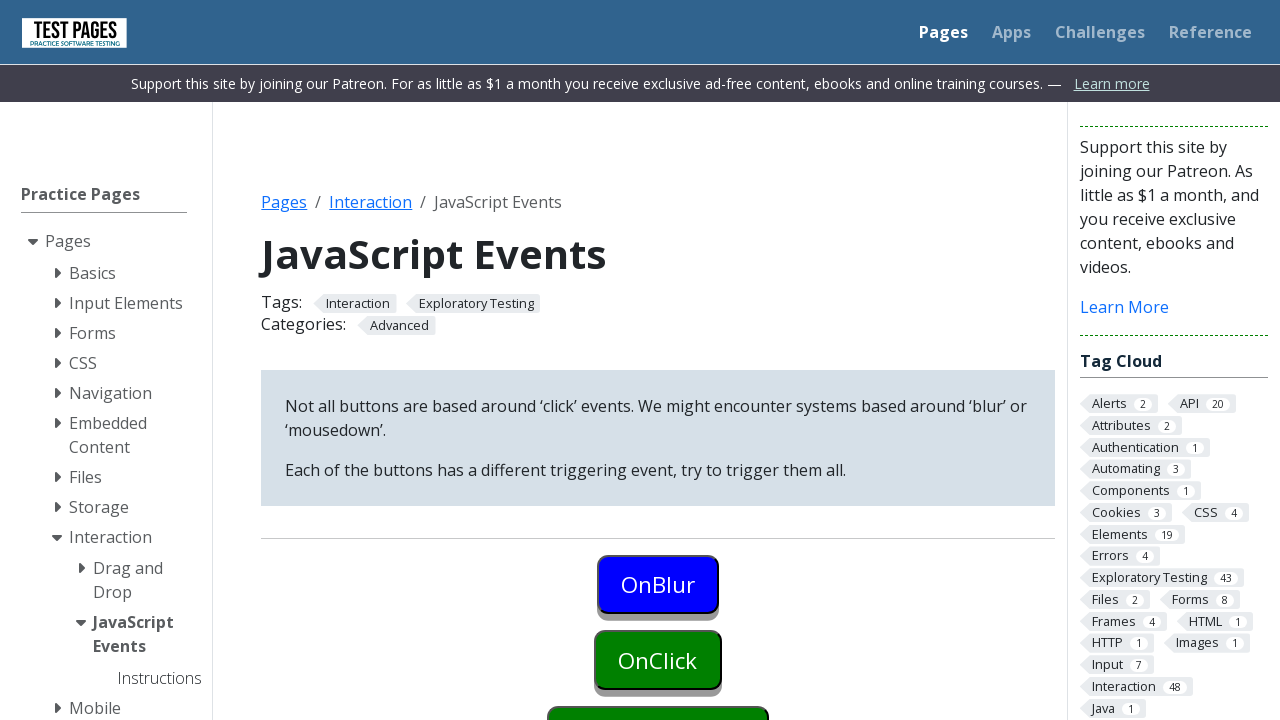

Scrolled onclick element into view
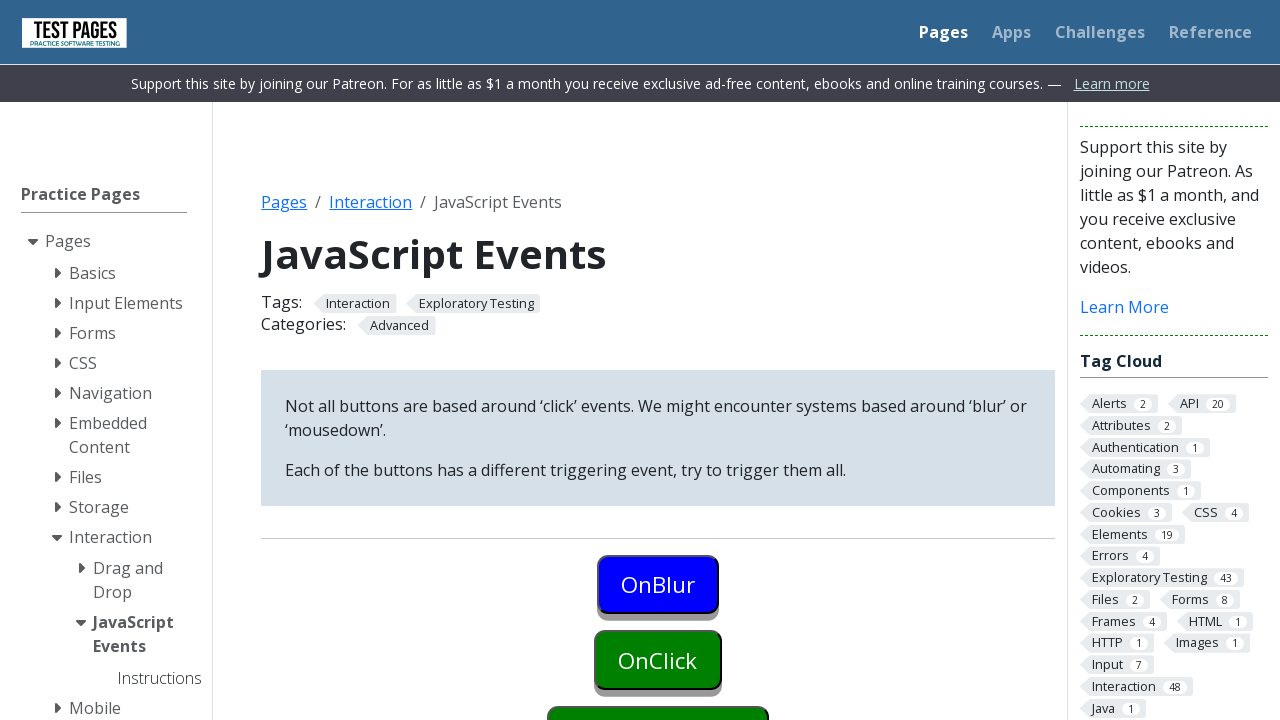

Clicked onclick element to trigger onclick event at (658, 660) on #onclick
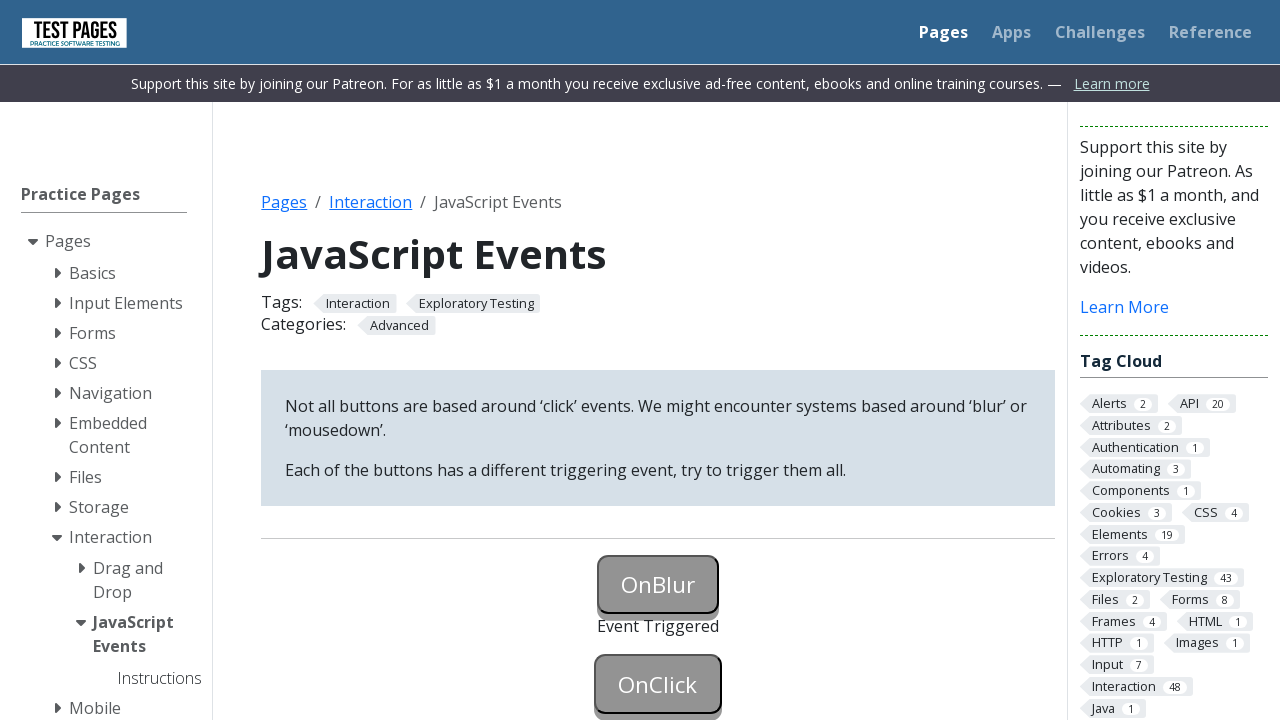

Scrolled oncontextmenu element into view
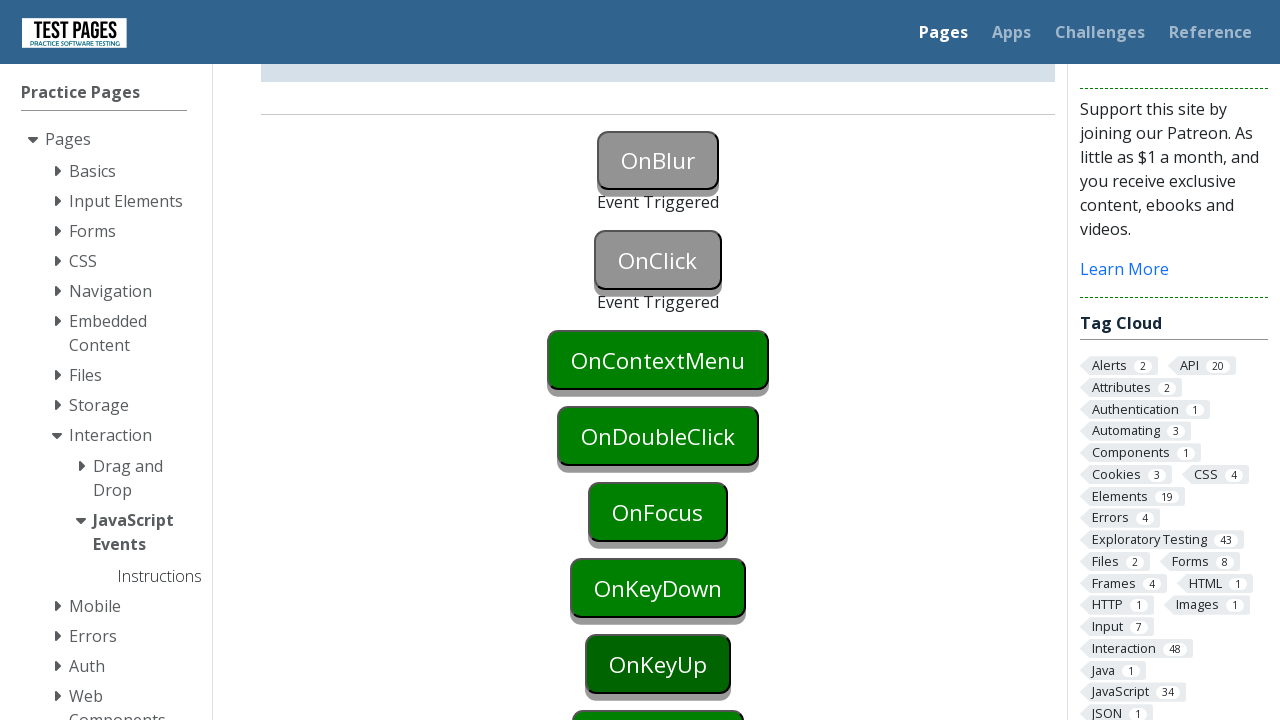

Clicked oncontextmenu element to trigger oncontextmenu event at (658, 360) on #oncontextmenu
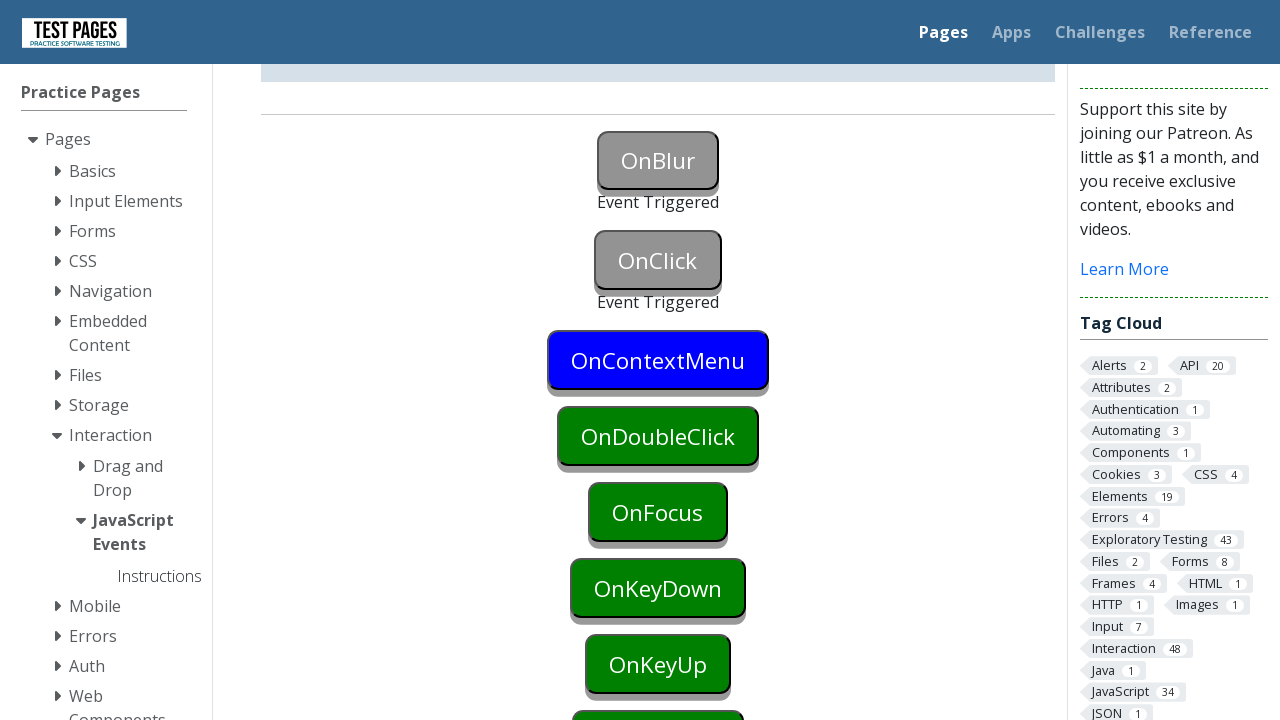

Scrolled ondoubleclick element into view
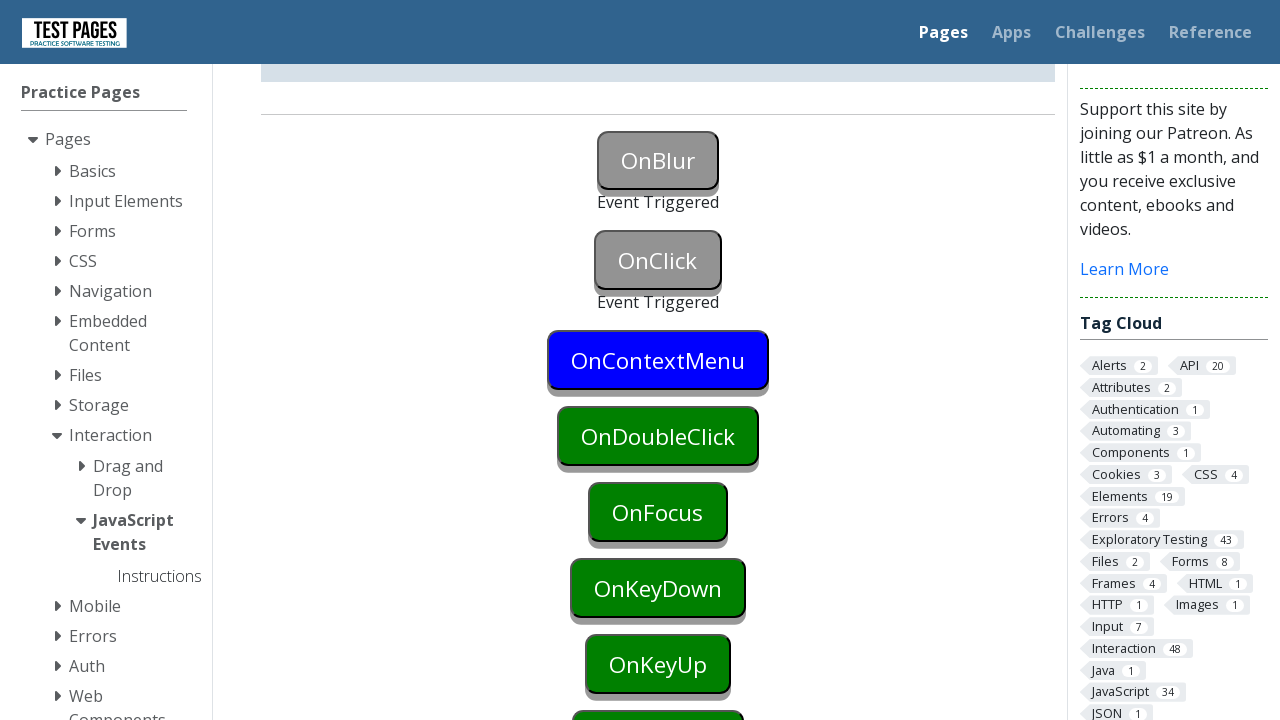

Clicked ondoubleclick element to trigger ondoubleclick event at (658, 436) on #ondoubleclick
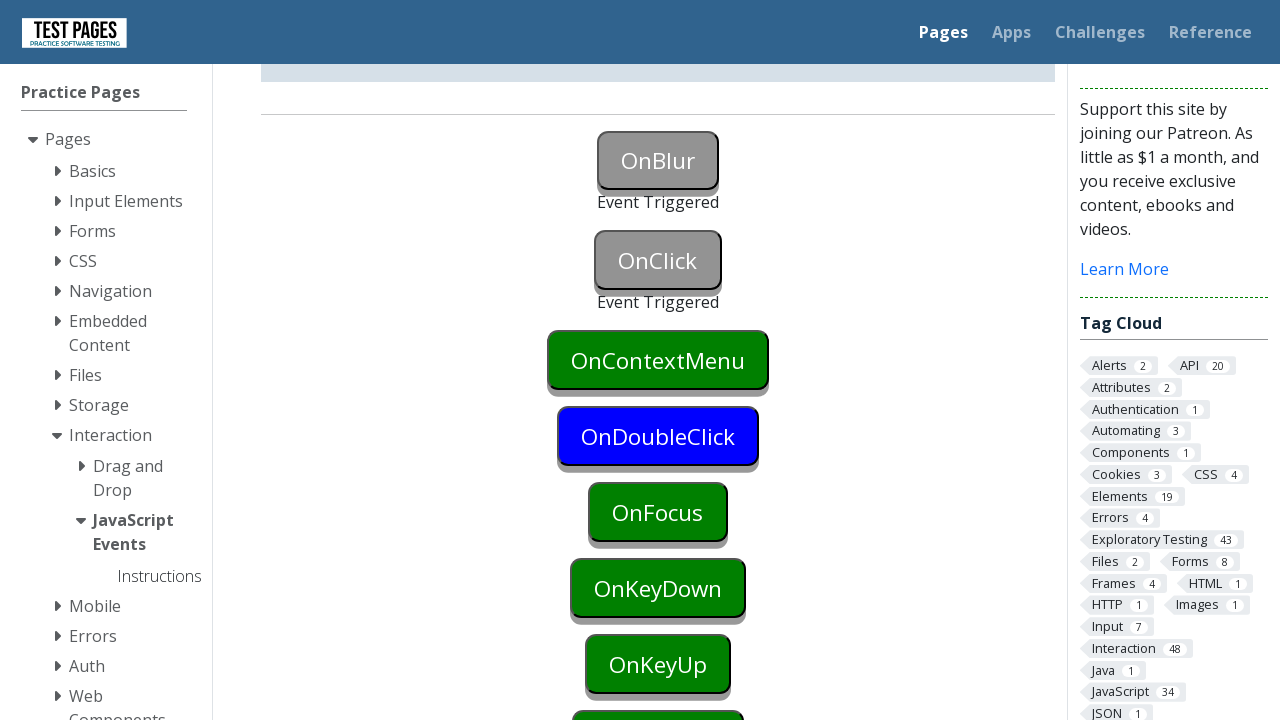

Scrolled onfocus element into view
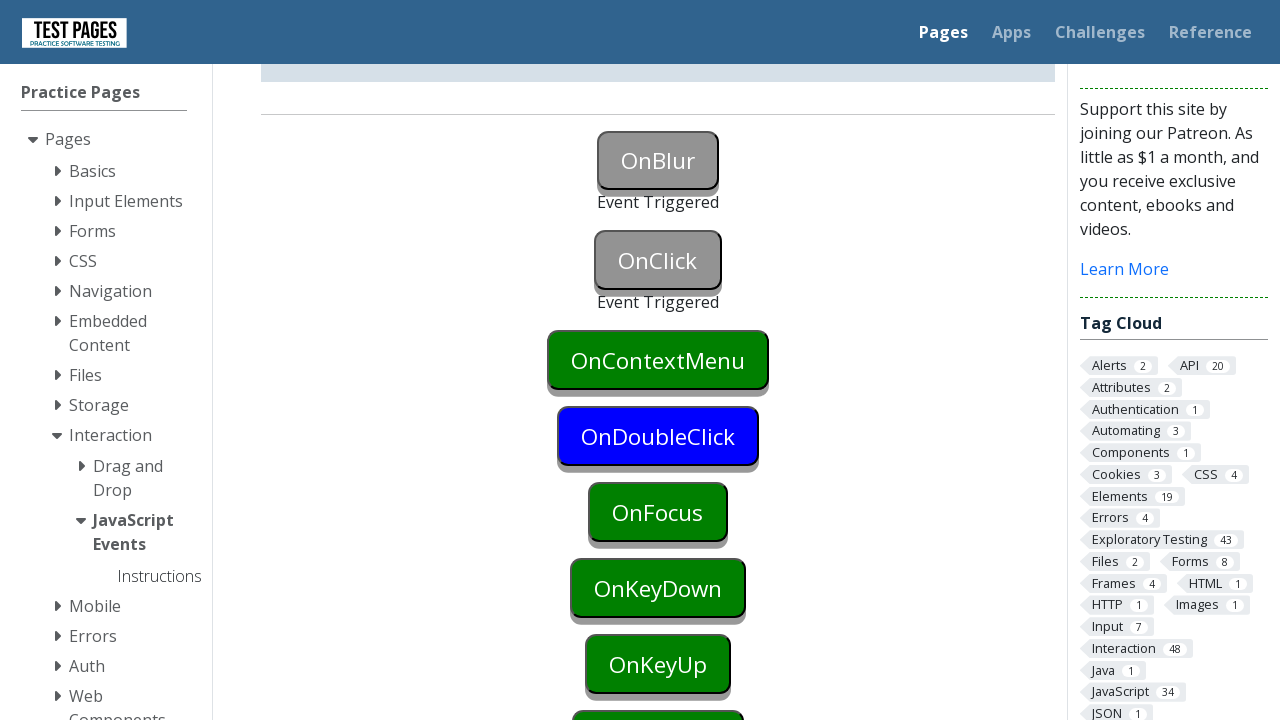

Clicked onfocus element to trigger onfocus event at (658, 512) on #onfocus
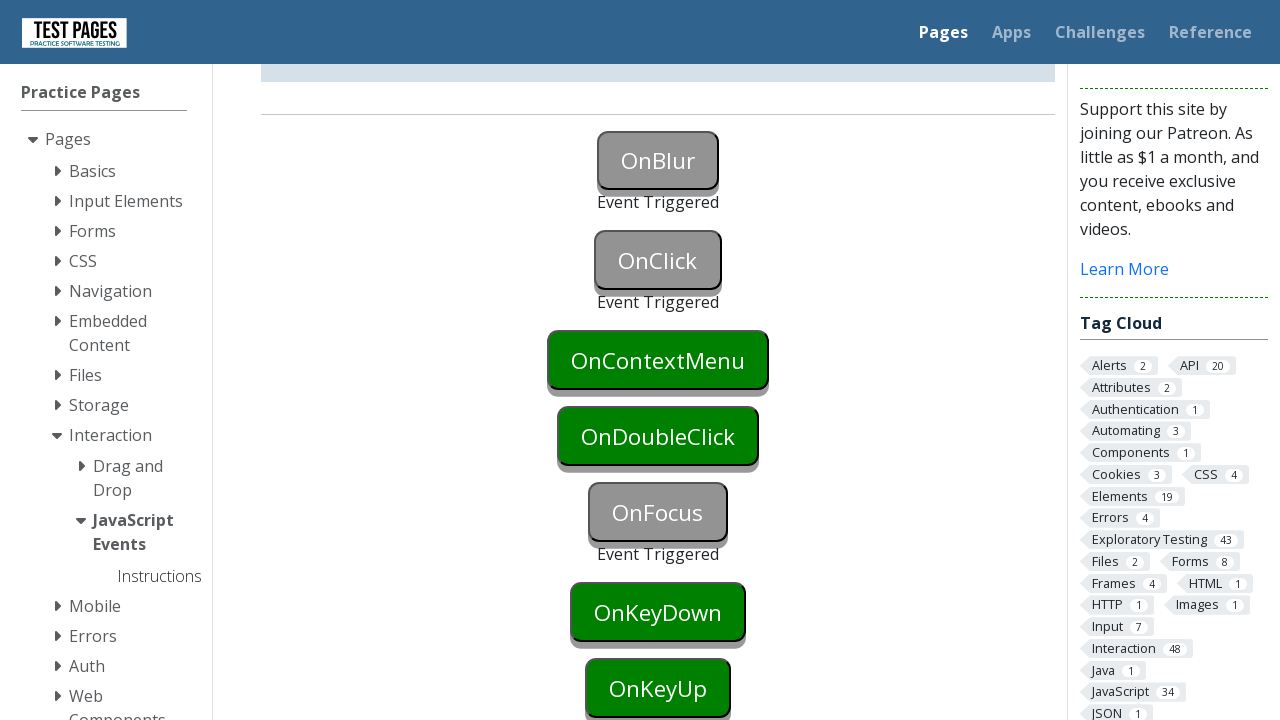

Scrolled onkeydown element into view
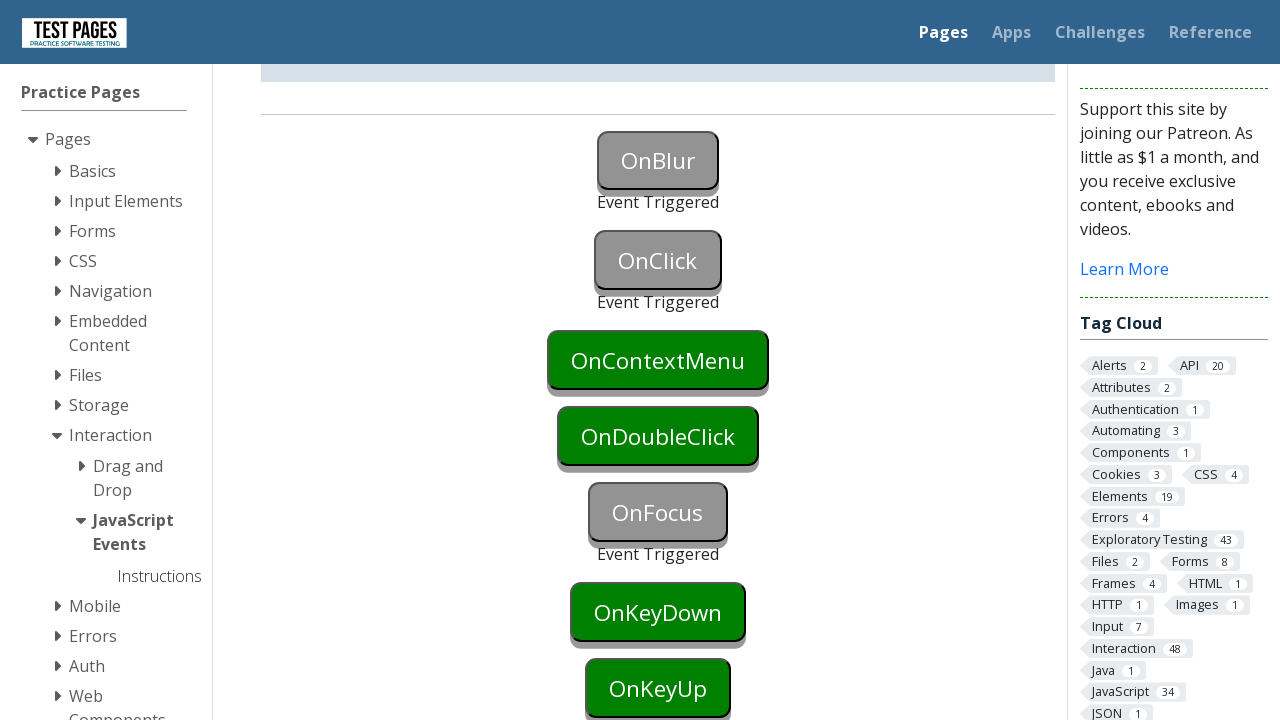

Clicked onkeydown element to trigger onkeydown event at (658, 612) on #onkeydown
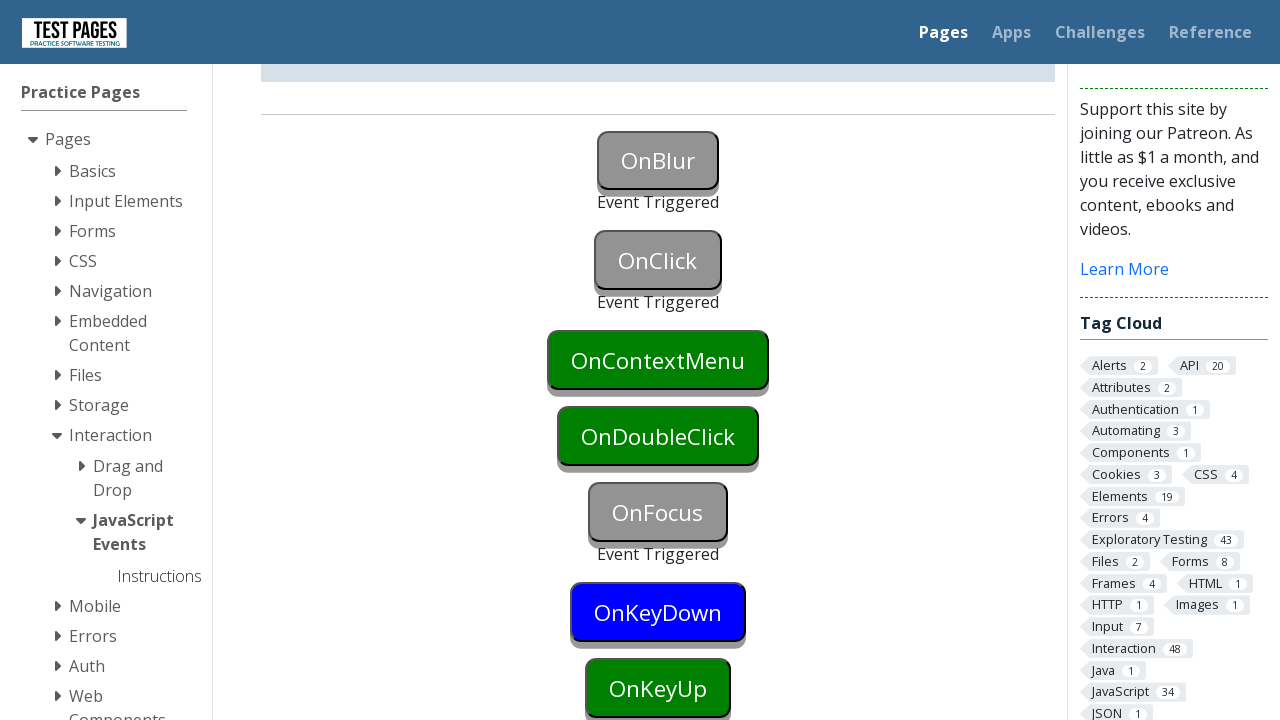

Scrolled onkeyup element into view
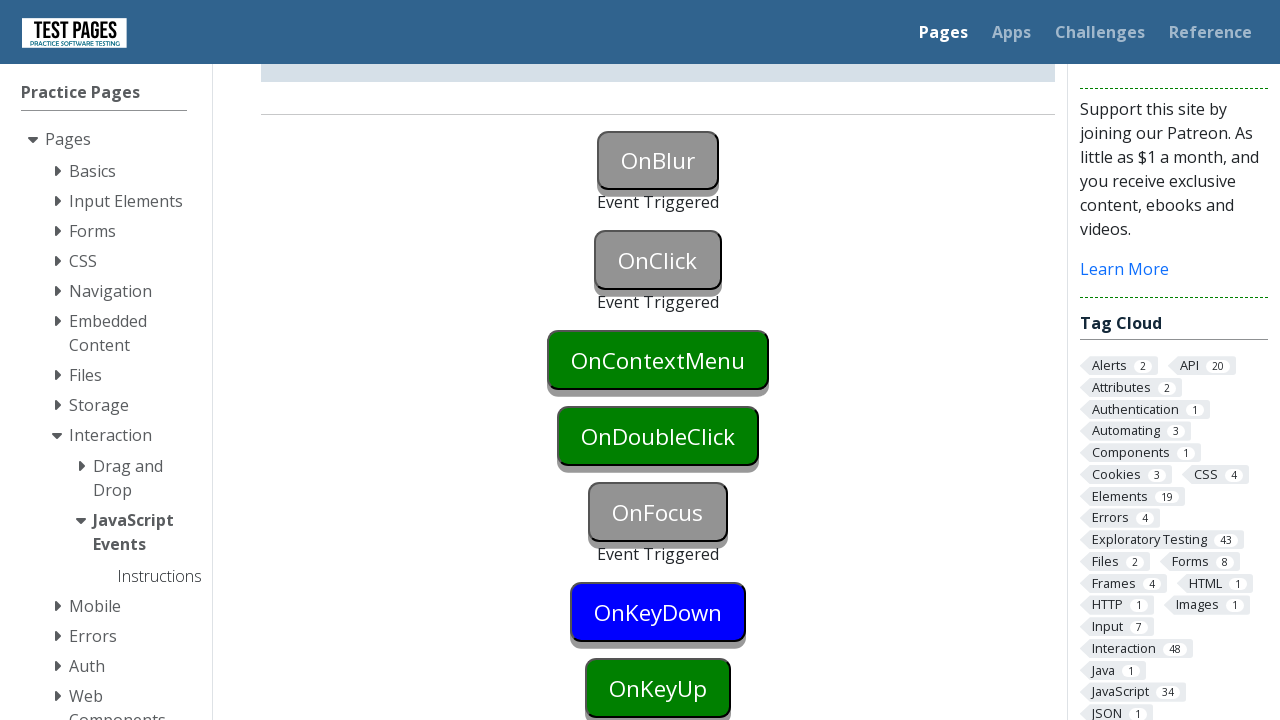

Clicked onkeyup element to trigger onkeyup event at (658, 688) on #onkeyup
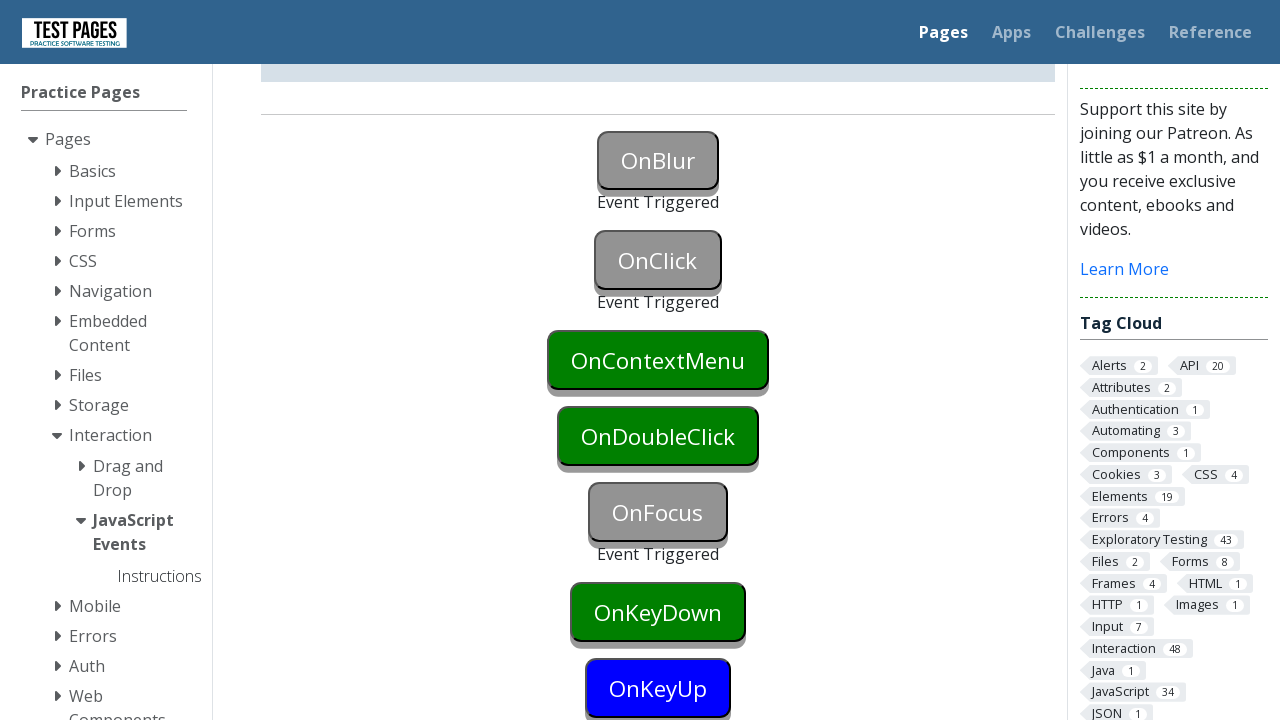

Scrolled onkeypress element into view
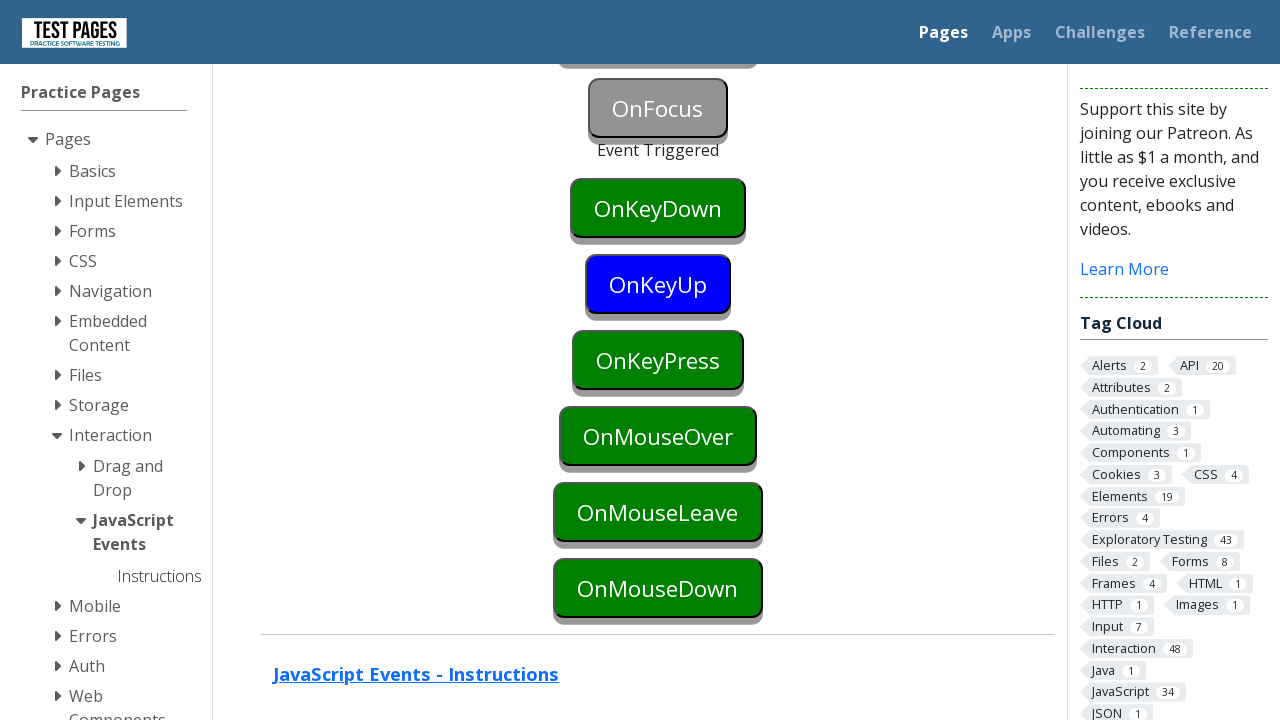

Clicked onkeypress element to trigger onkeypress event at (658, 360) on #onkeypress
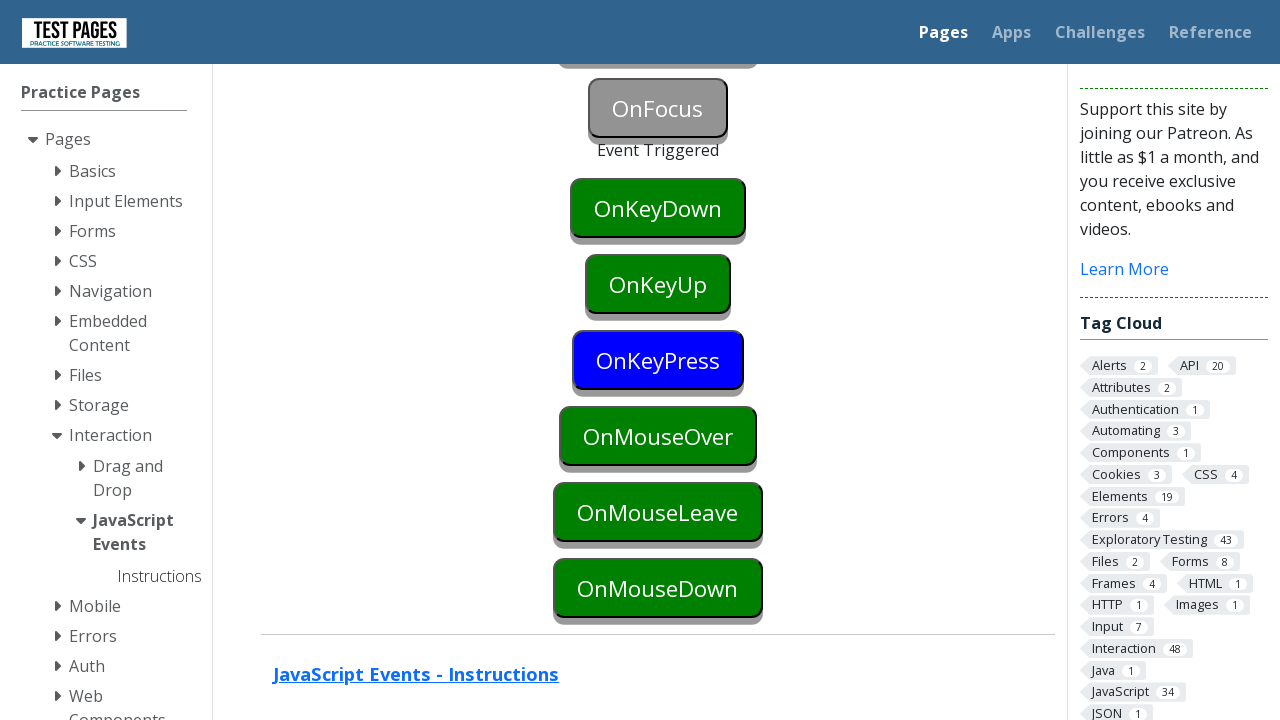

Scrolled onmouseover element into view
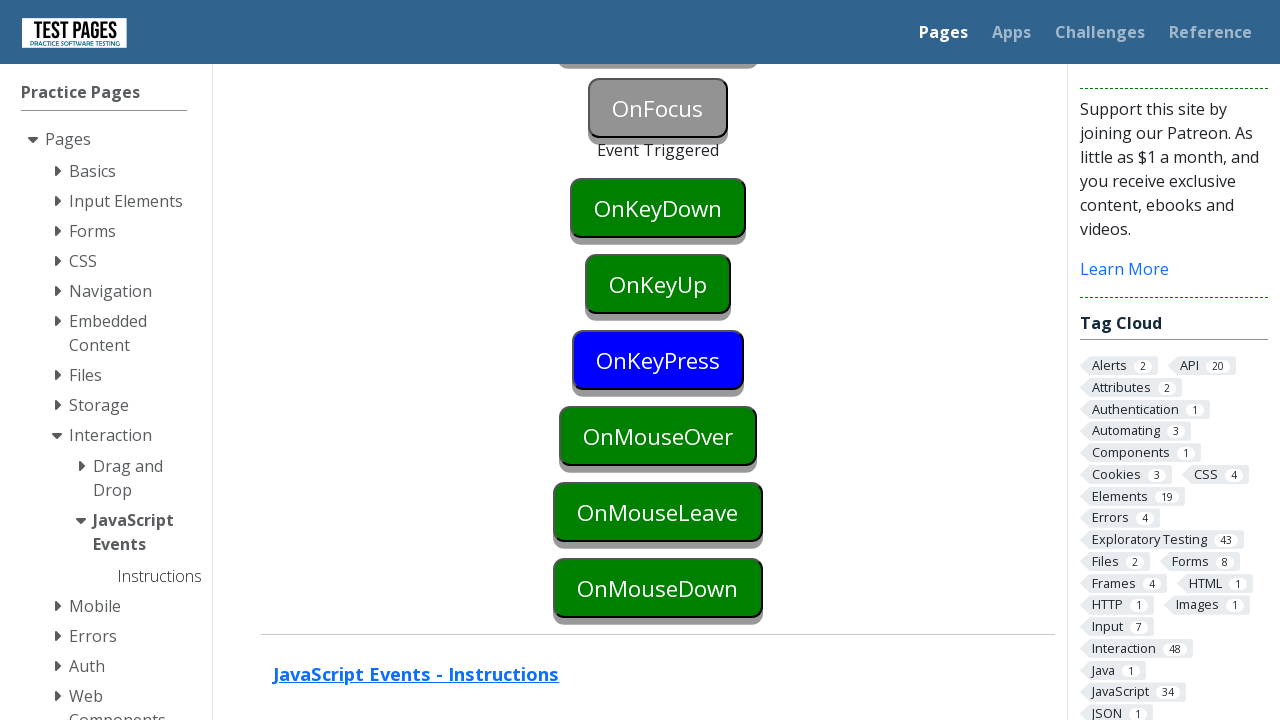

Clicked onmouseover element to trigger onmouseover event at (658, 436) on #onmouseover
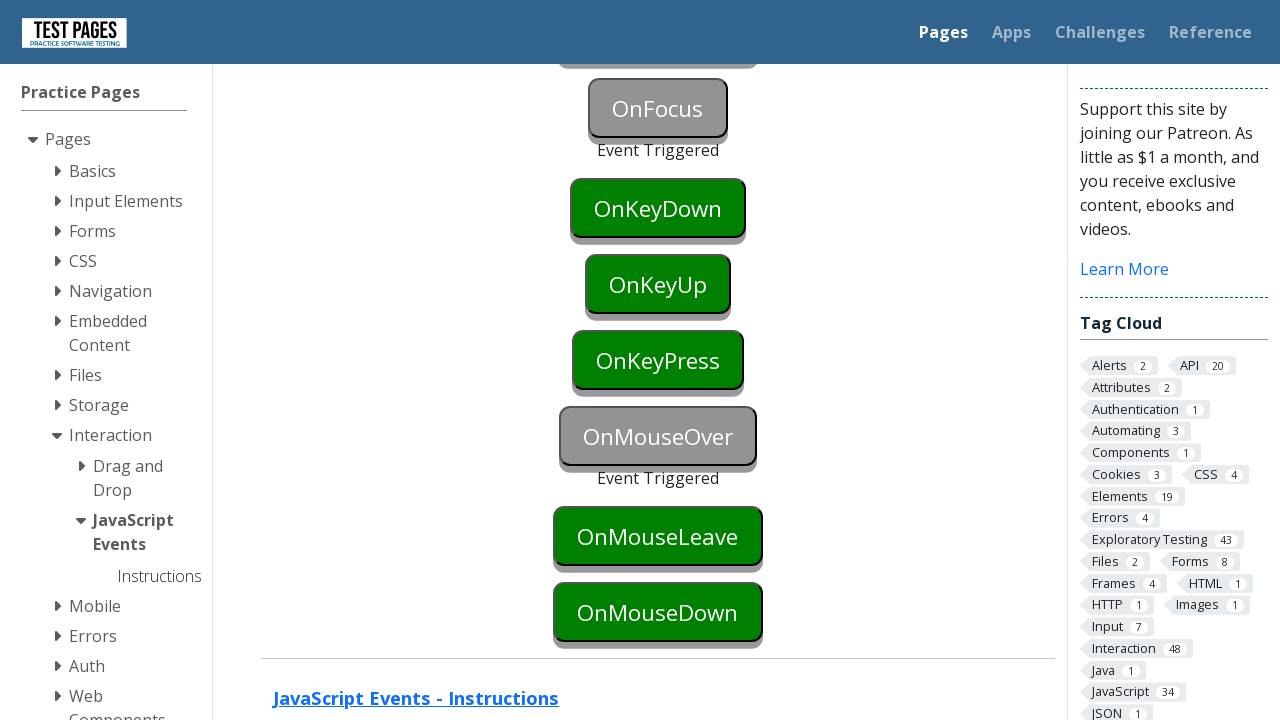

Scrolled onmouseleave element into view
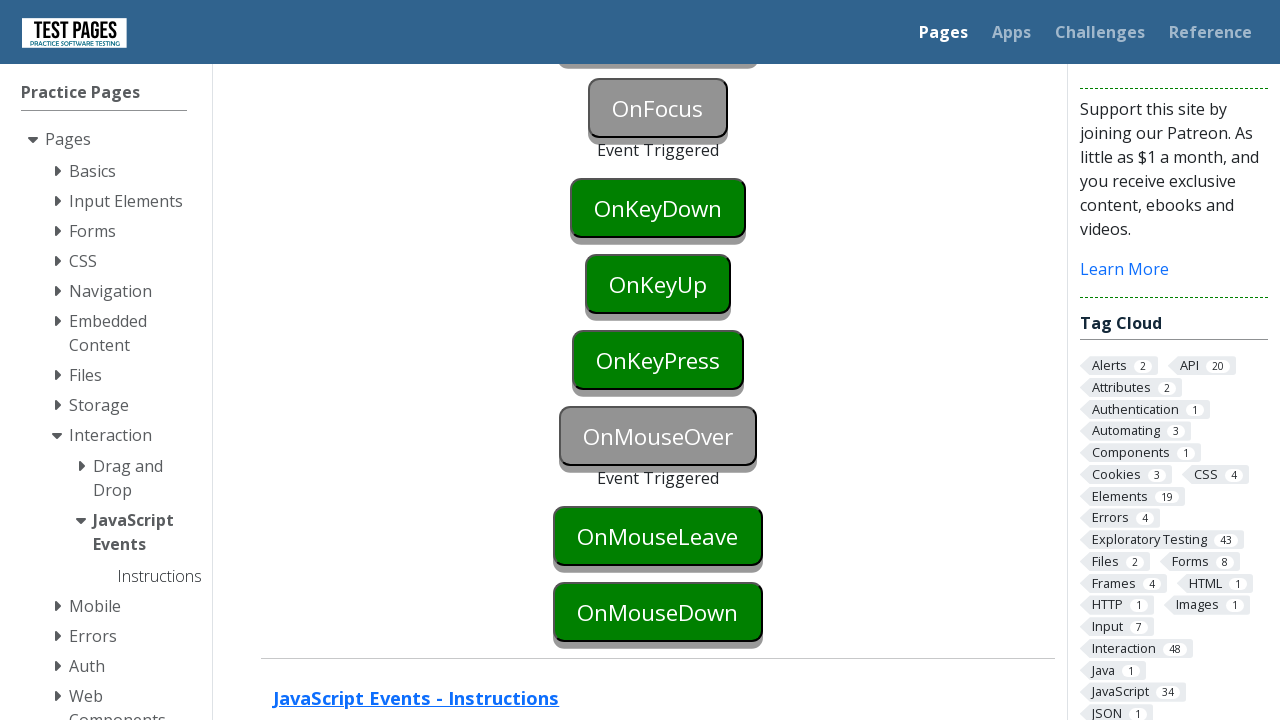

Clicked onmouseleave element to trigger onmouseleave event at (658, 536) on #onmouseleave
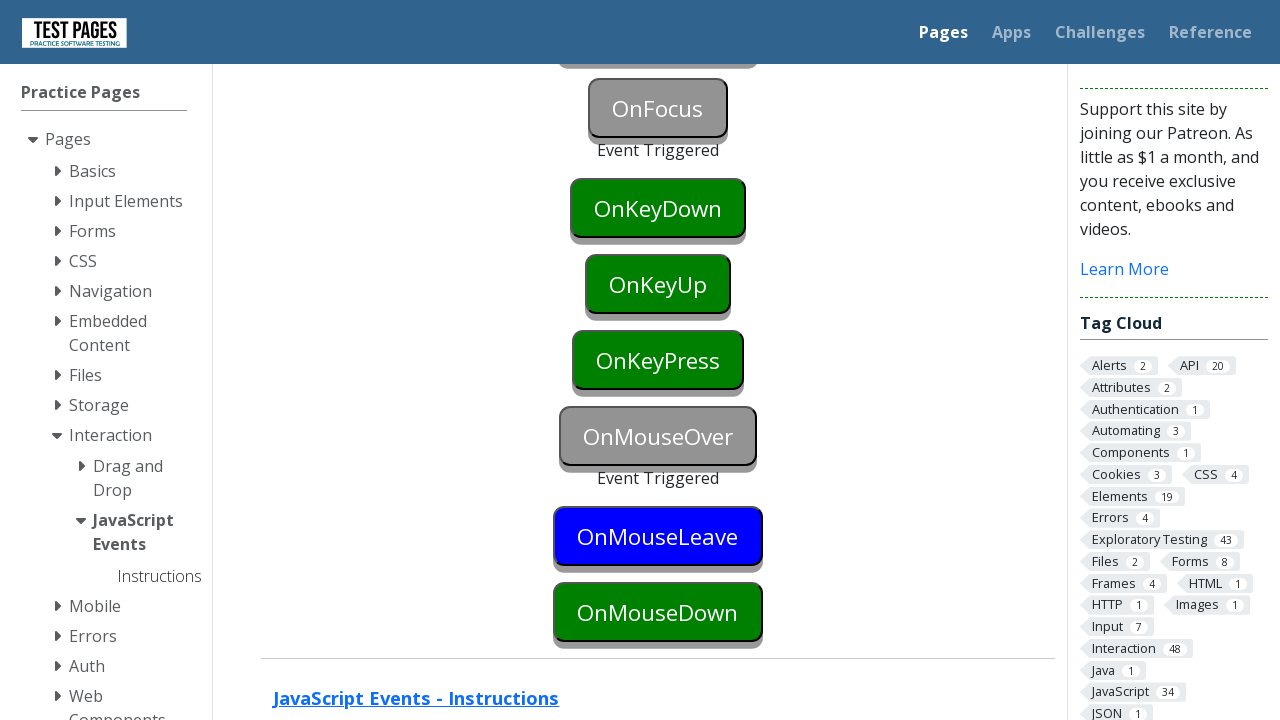

Scrolled onmousedown element into view
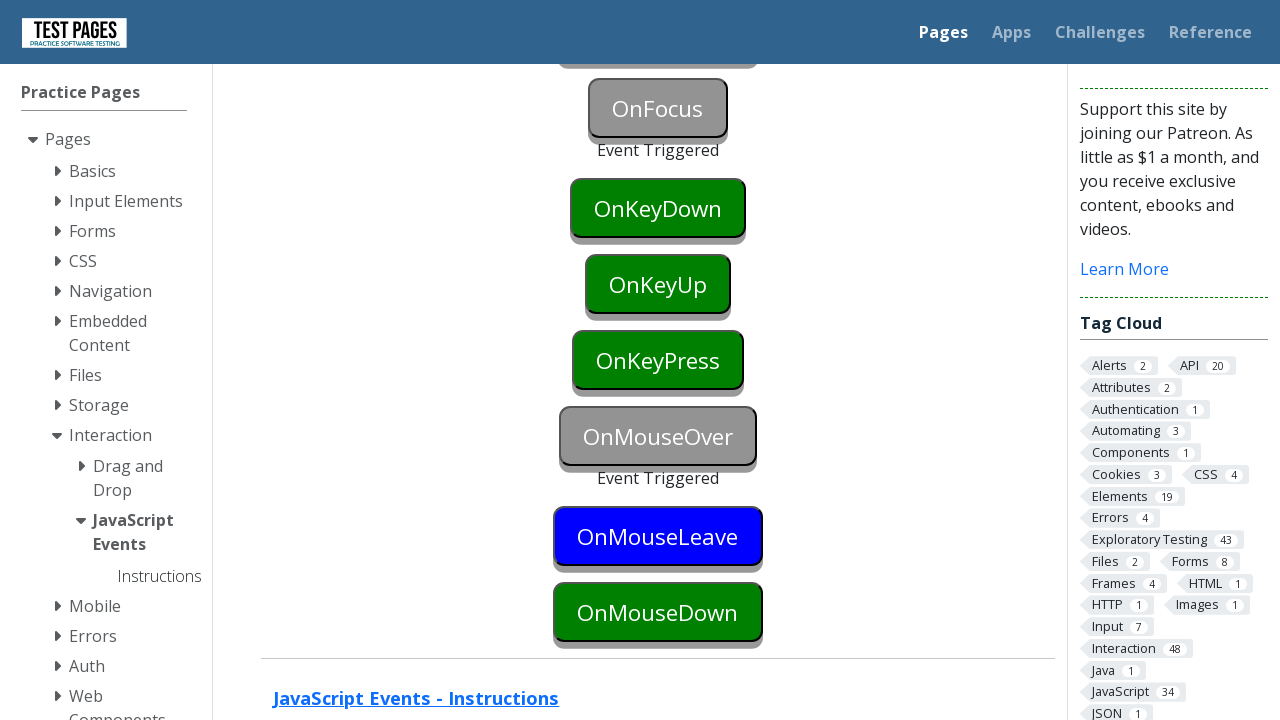

Clicked onmousedown element to trigger onmousedown event at (658, 612) on #onmousedown
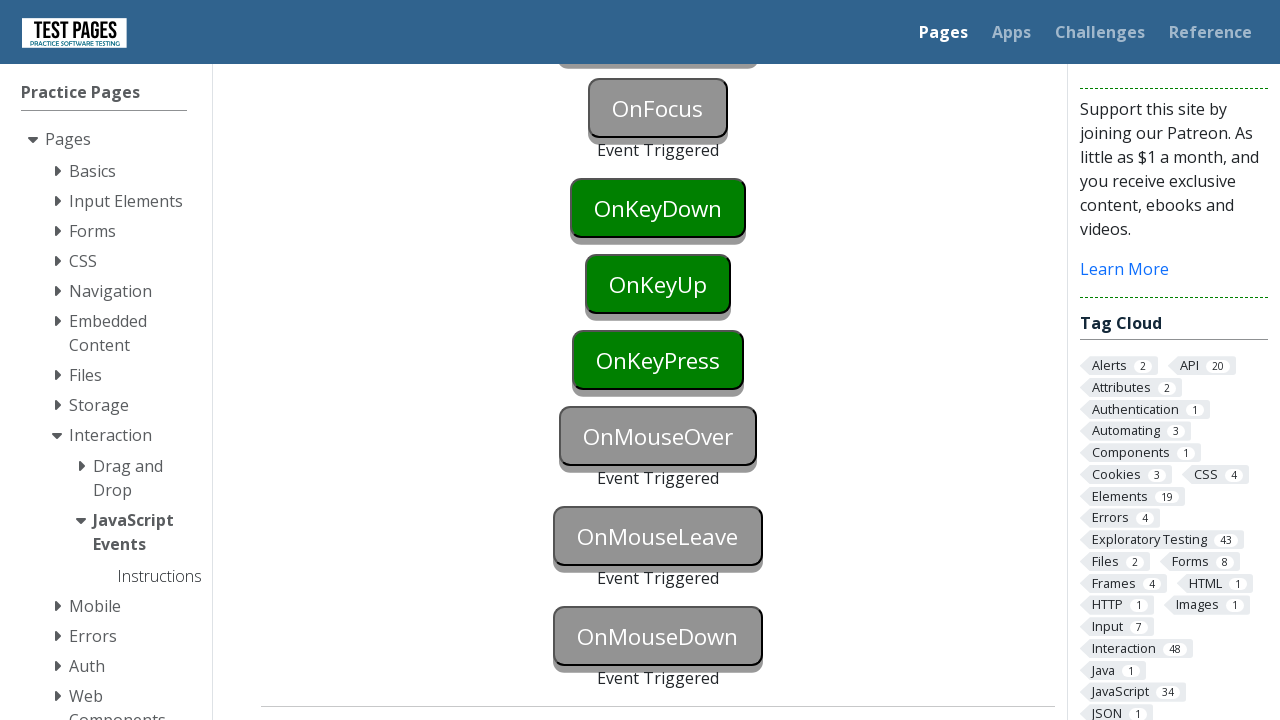

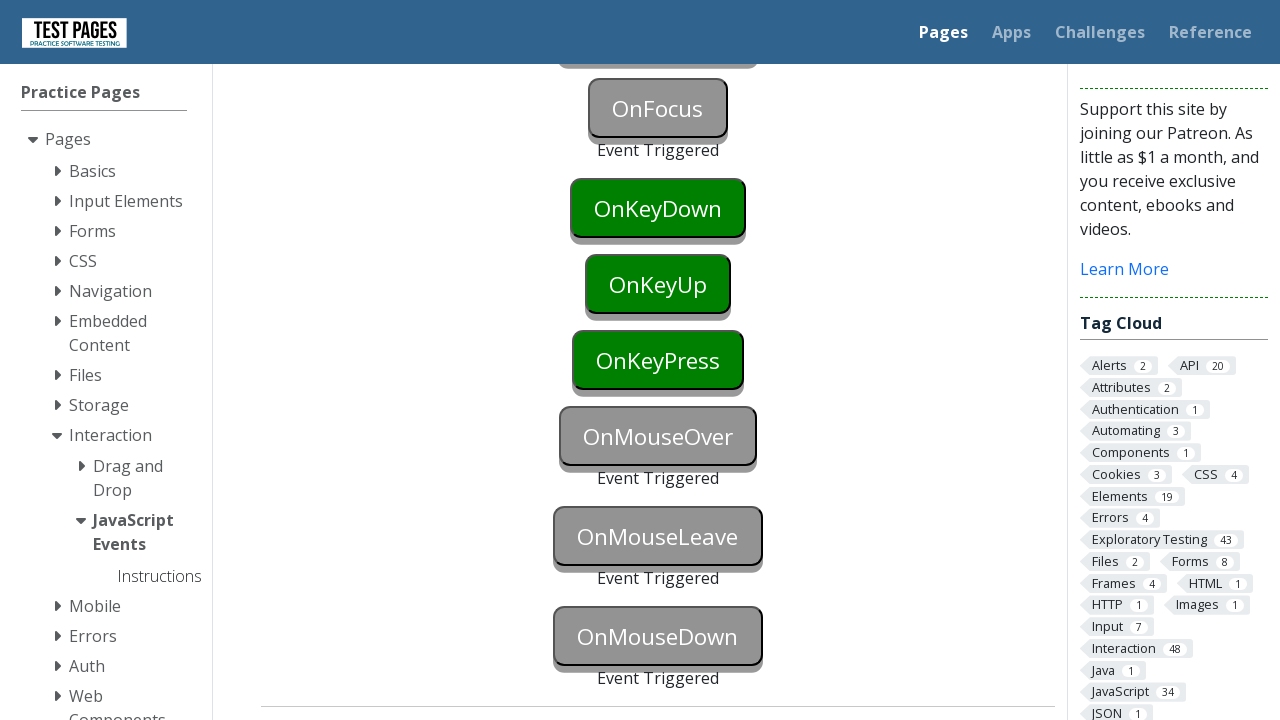